Tests selecting today's date in the check-in calendar

Starting URL: https://ancabota09.wixsite.com/intern

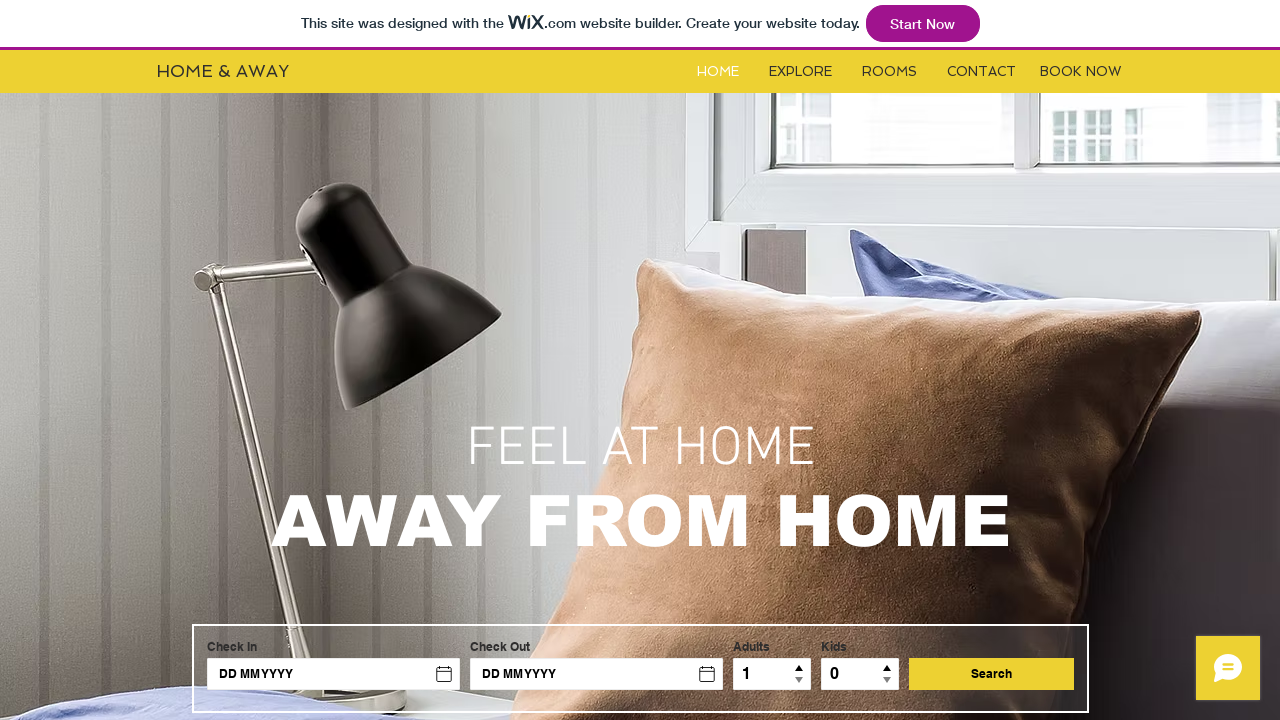

Located main frame containing booking widget
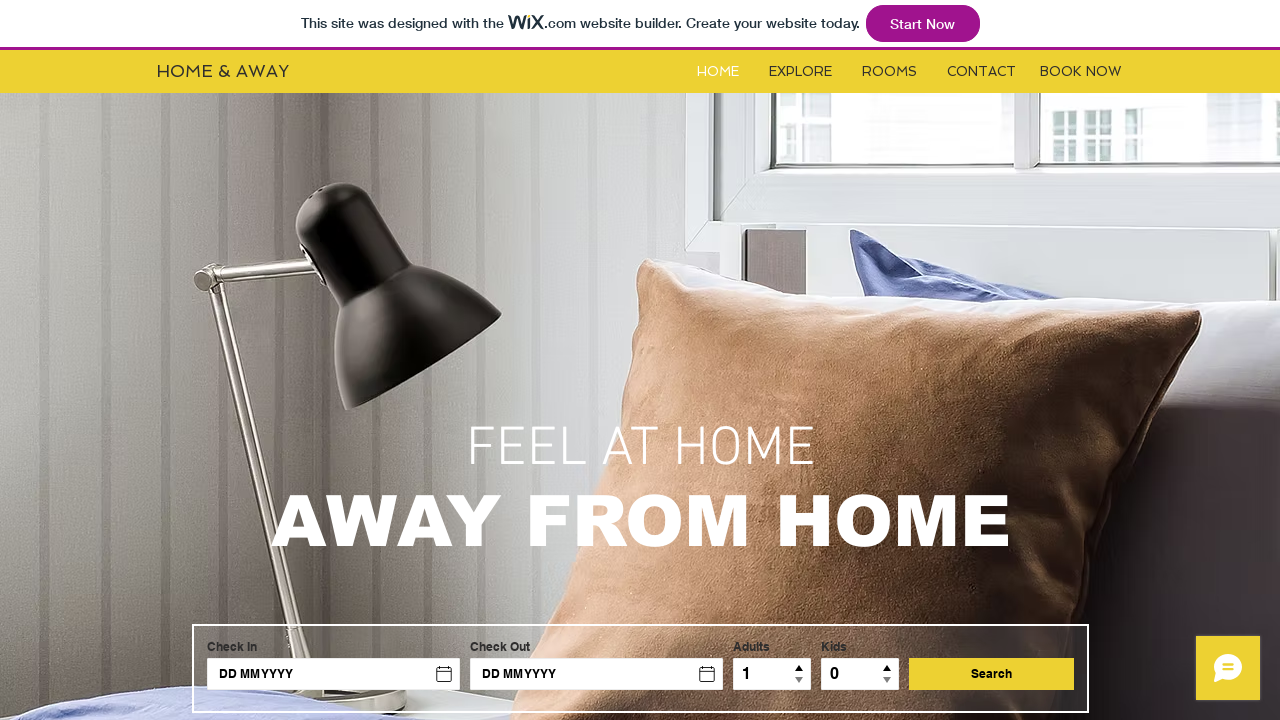

Clicked check-in date field to open calendar at (334, 674) on .nKphmK >> nth=0 >> internal:control=enter-frame >> #check-in
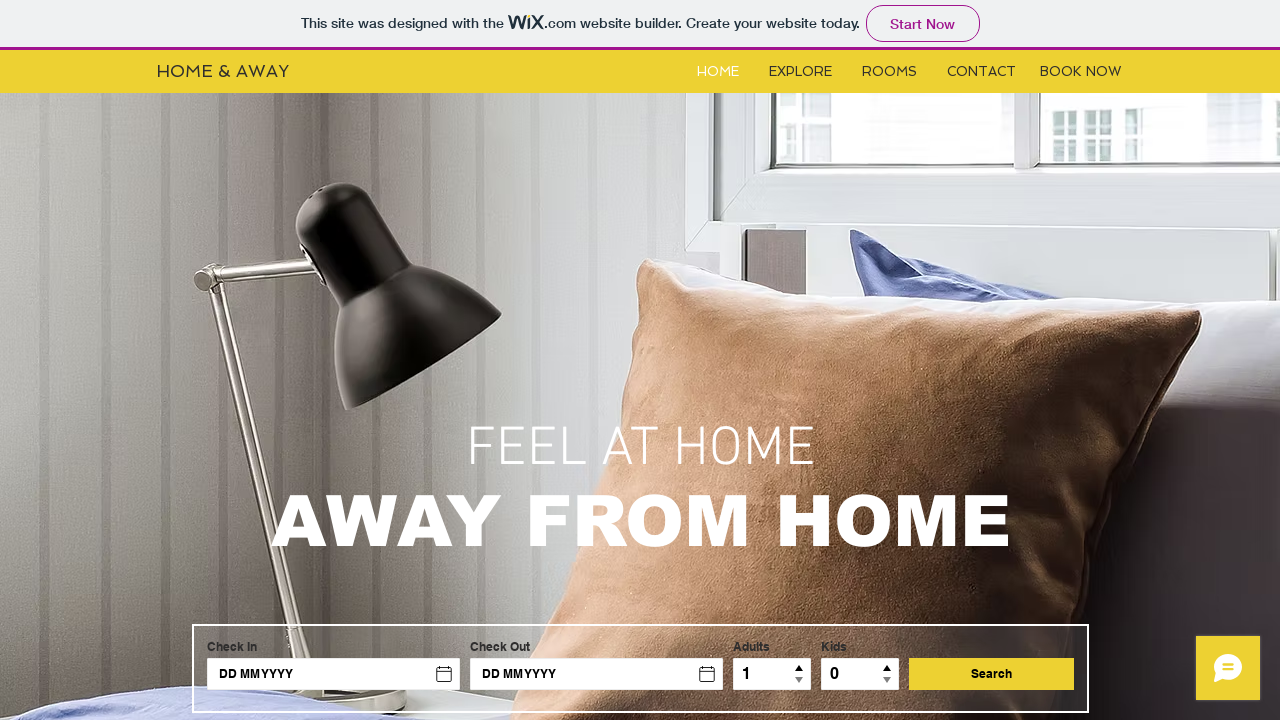

Located calendar frame
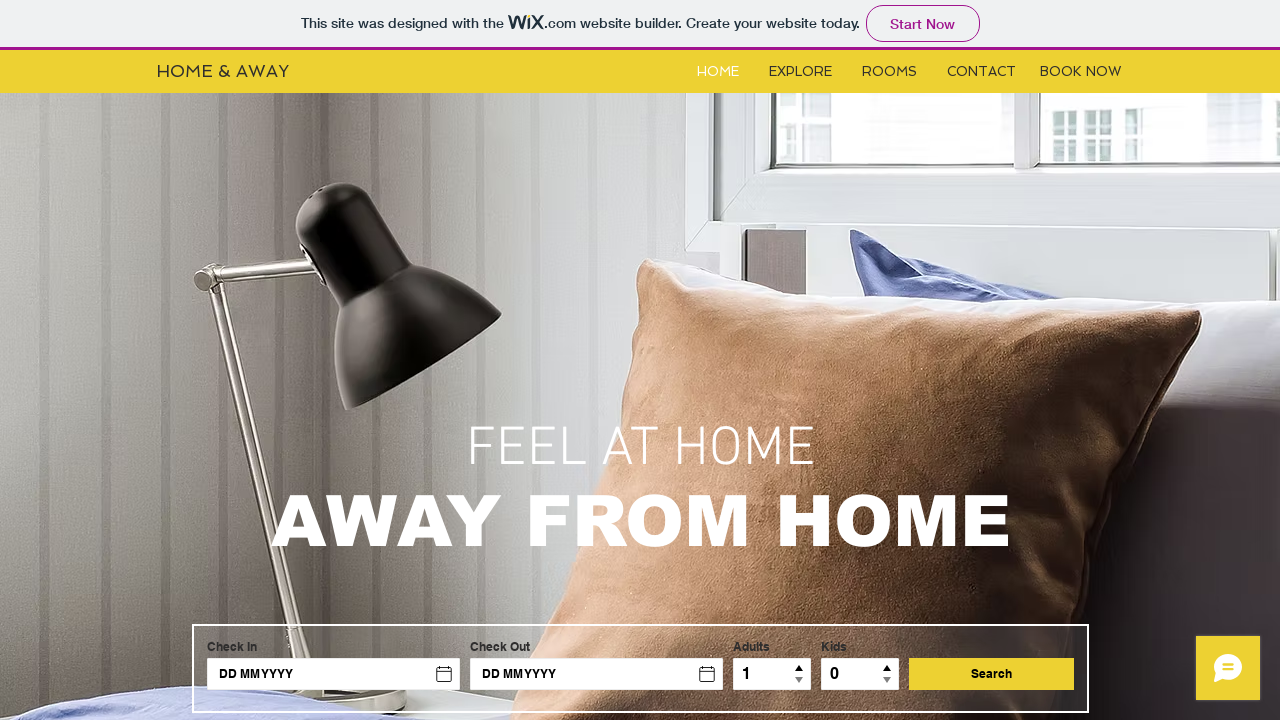

Generated today's date label: 25, Wednesday February 2026
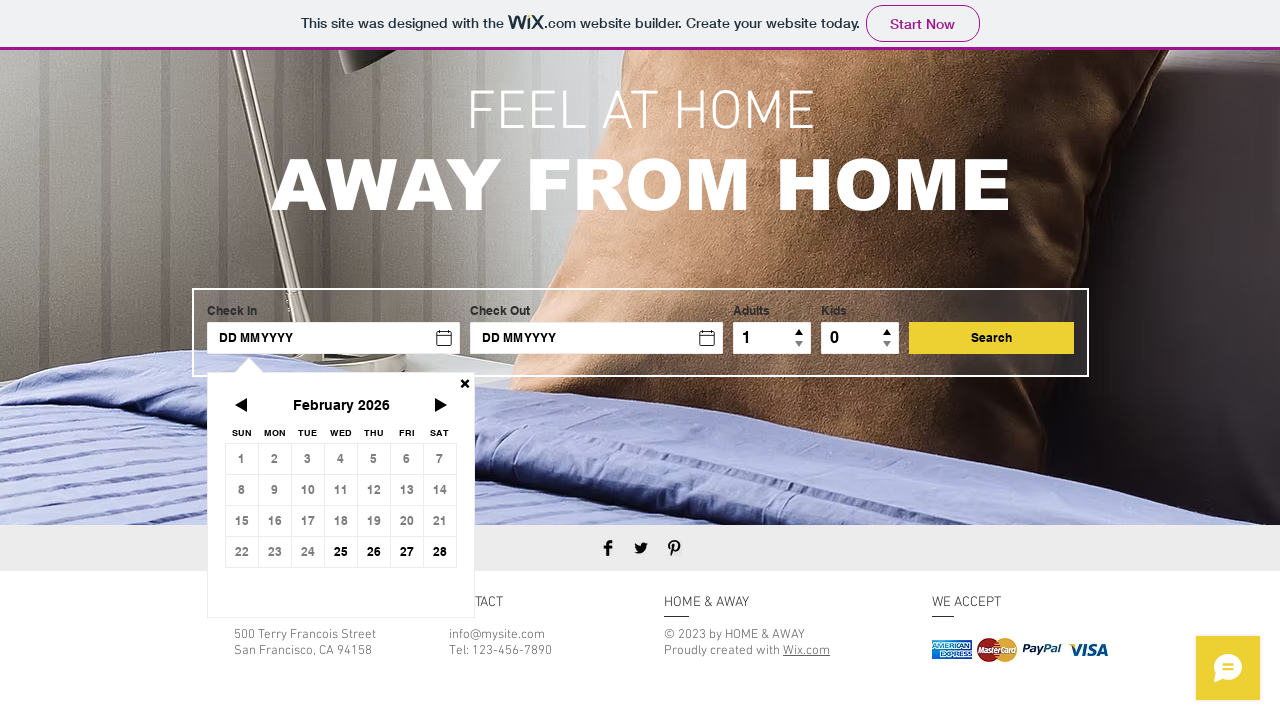

Selected today's date (25, Wednesday February 2026) in check-in calendar at (341, 585) on .U73P_q >> nth=0 >> internal:control=enter-frame >> button[aria-label='25, Wedne
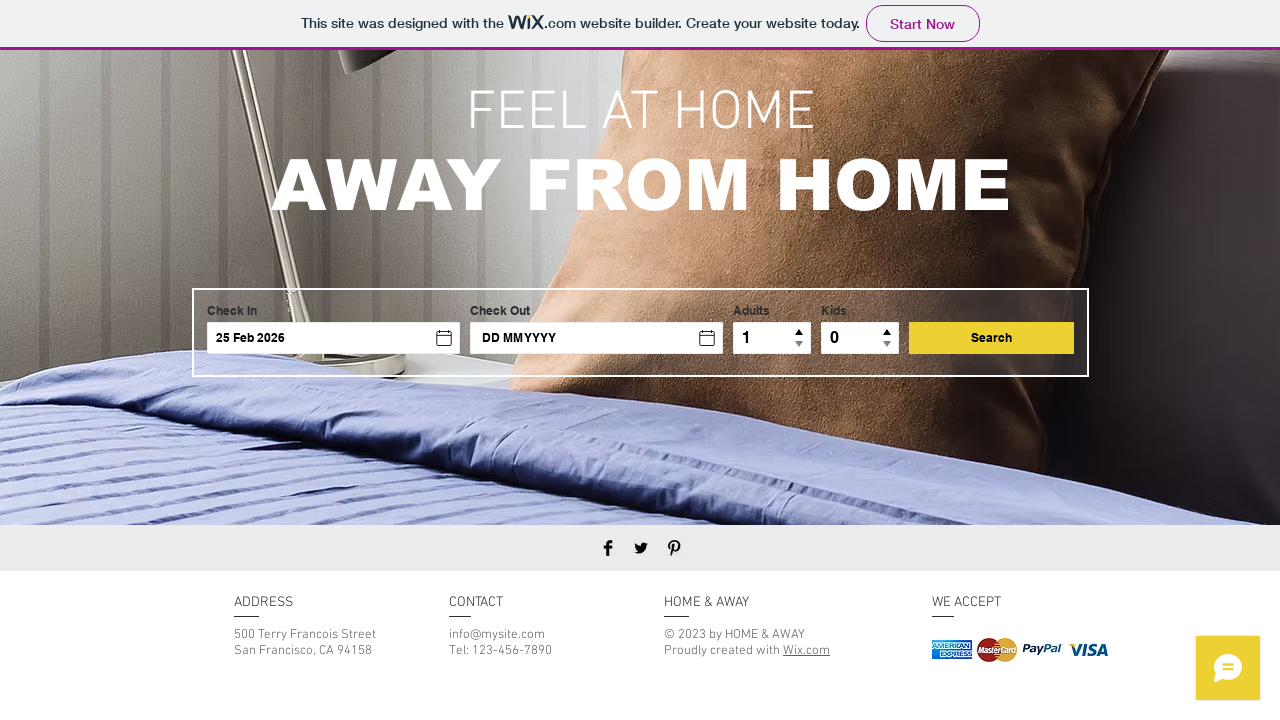

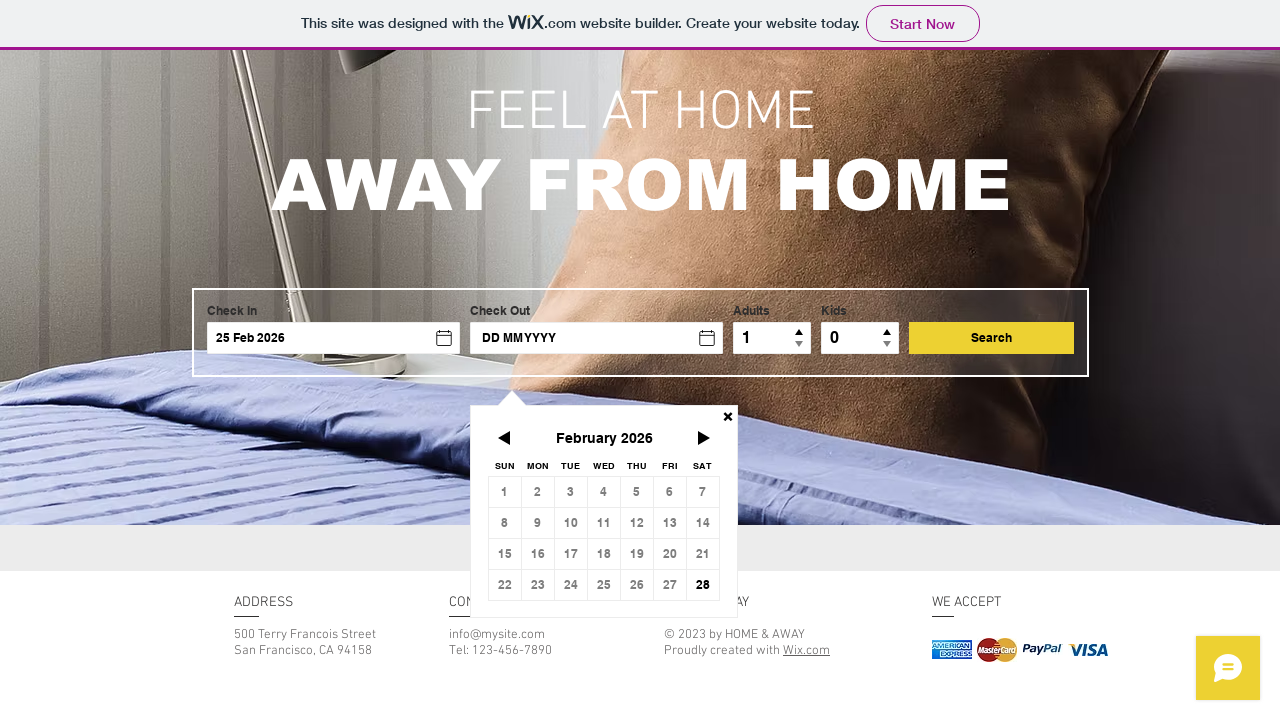